Tests handling of a modal dialog by waiting for it to appear and then closing it

Starting URL: https://the-internet.herokuapp.com/entry_ad

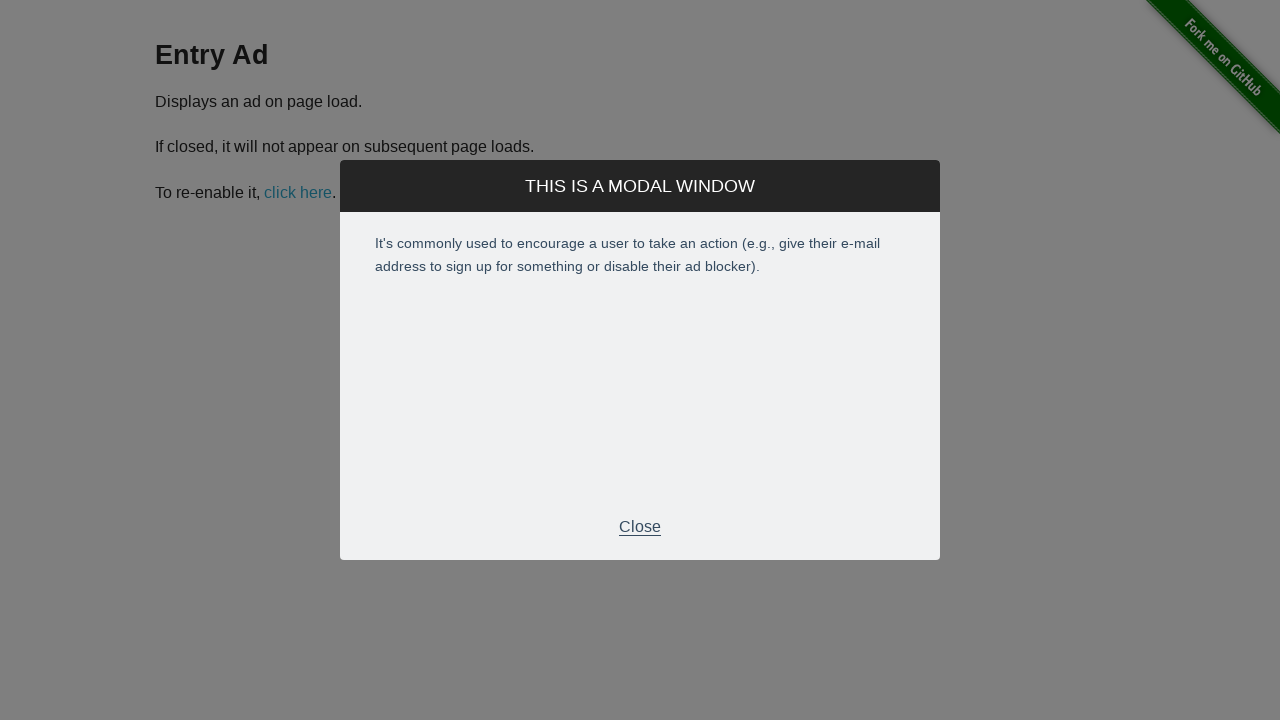

Waited for modal dialog to appear
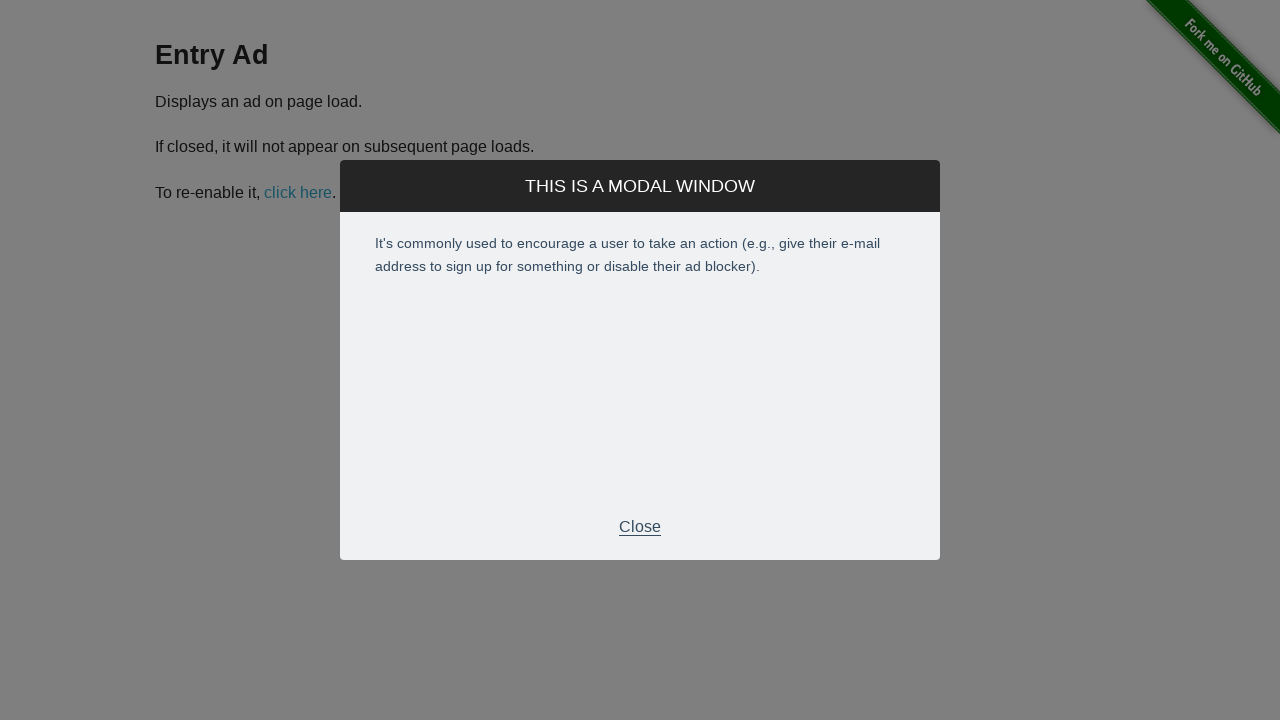

Clicked Close button to dismiss modal dialog at (640, 527) on xpath=//p[normalize-space()='Close']
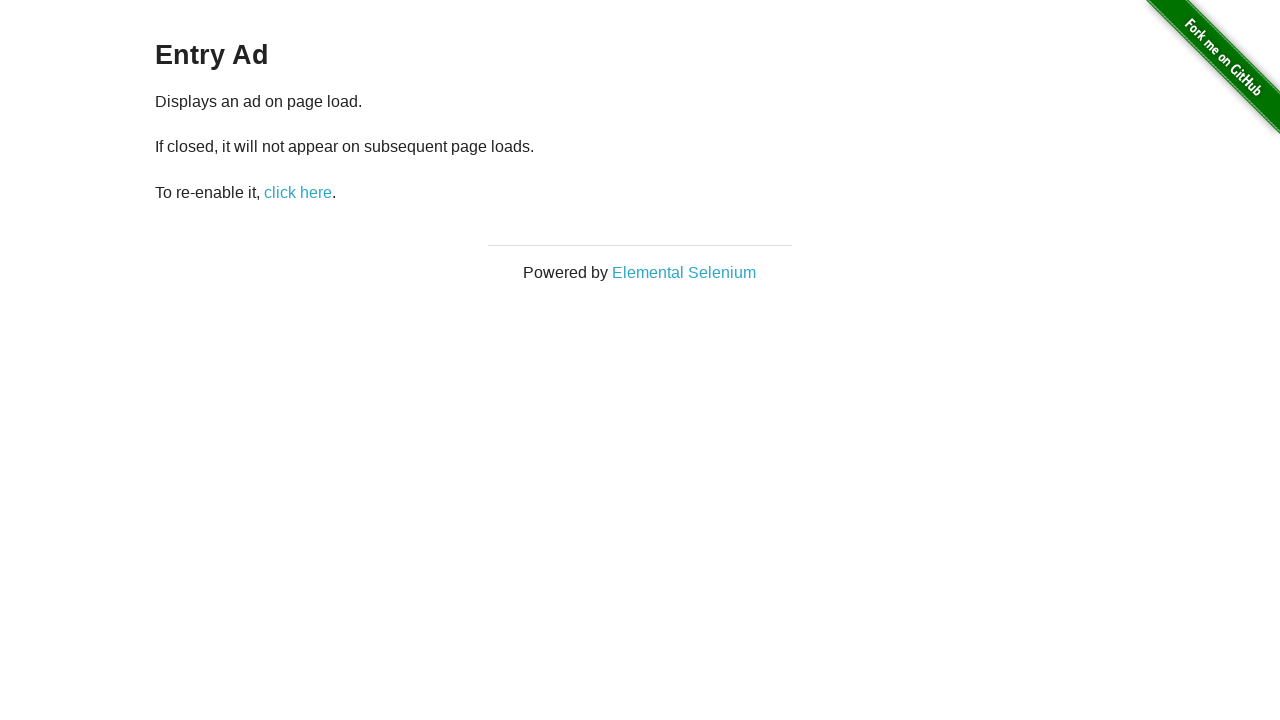

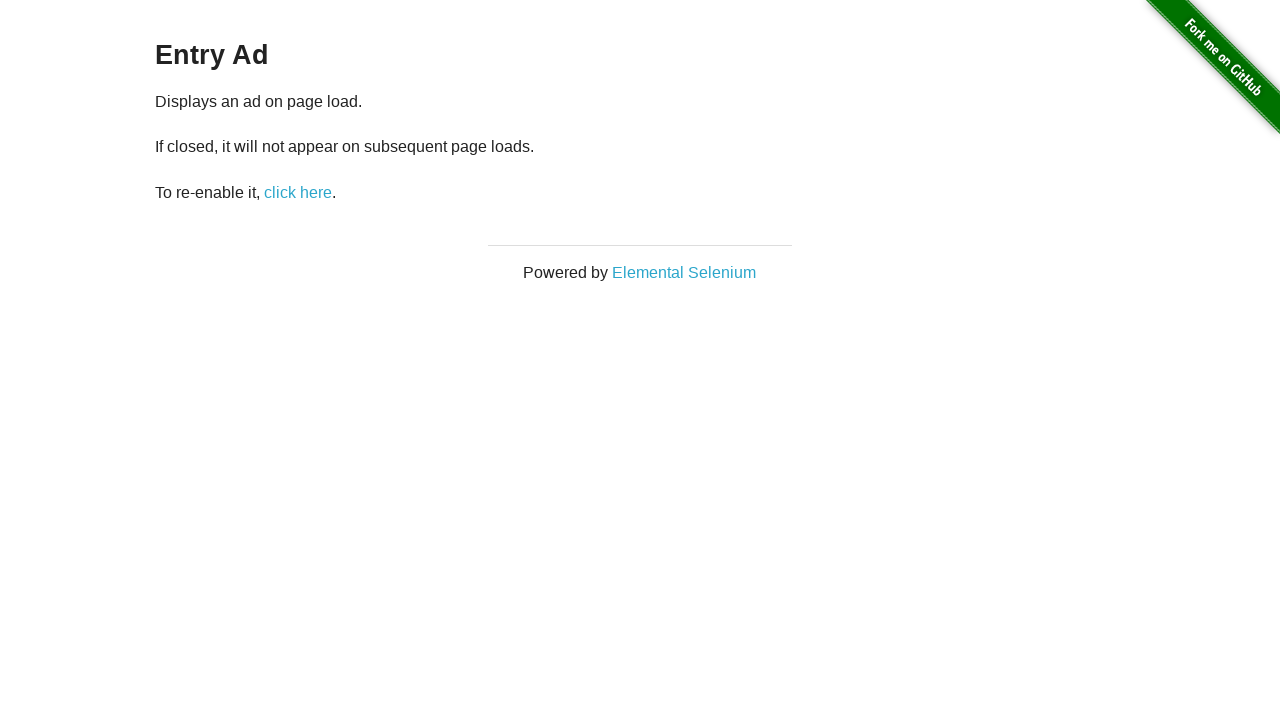